Tests dynamic loading with explicit wait for loading icon to disappear before verifying Hello World text

Starting URL: http://the-internet.herokuapp.com/dynamic_loading/2

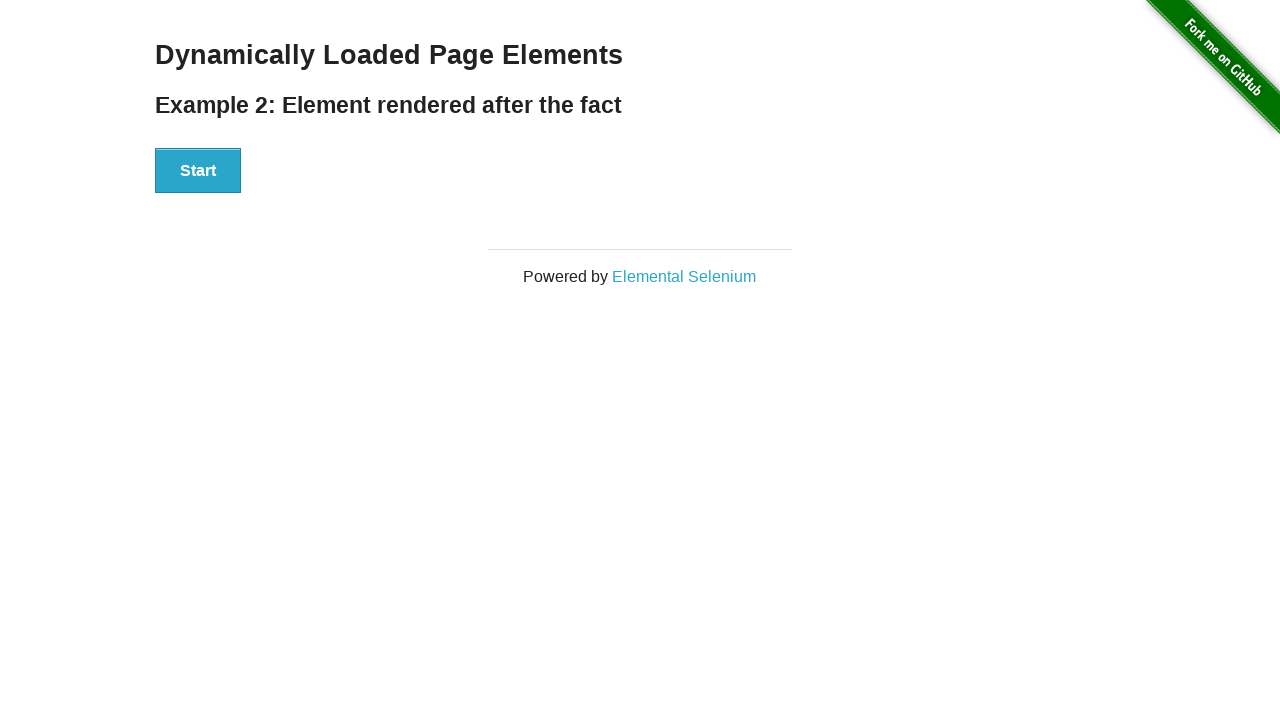

Start button is visible and ready to click
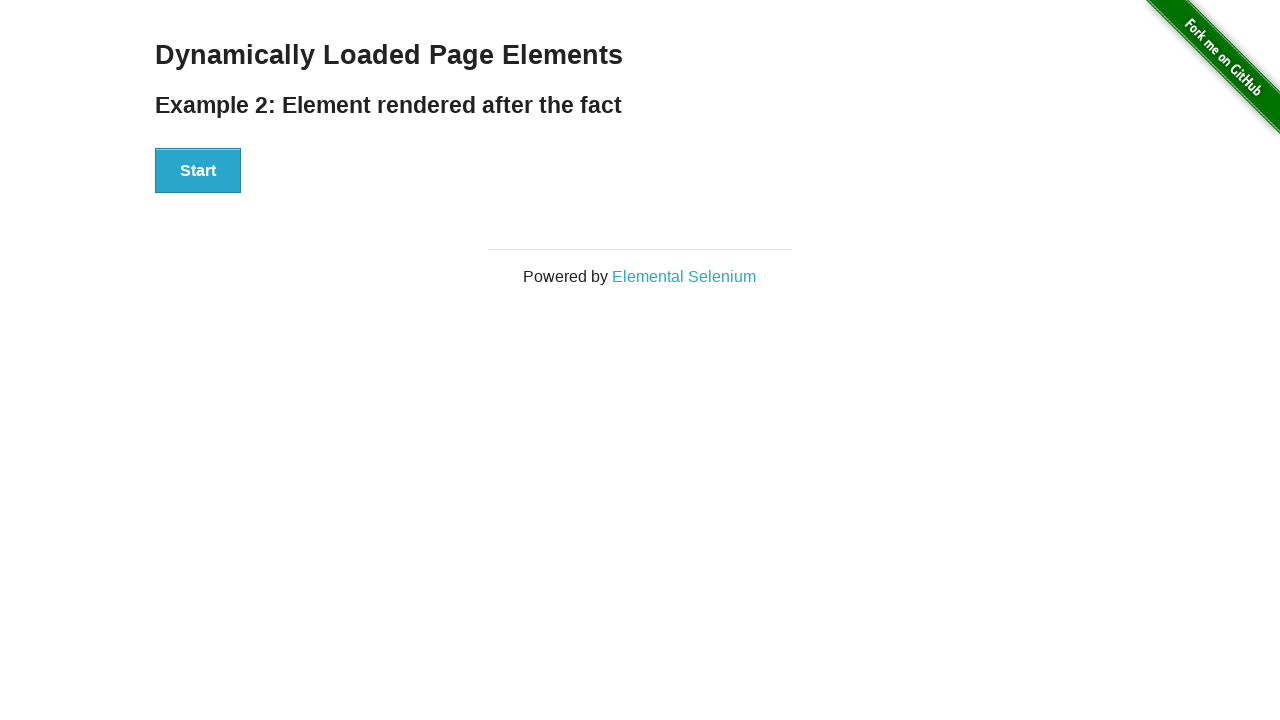

Clicked the Start button to initiate dynamic loading at (198, 171) on xpath=//button[text()='Start']
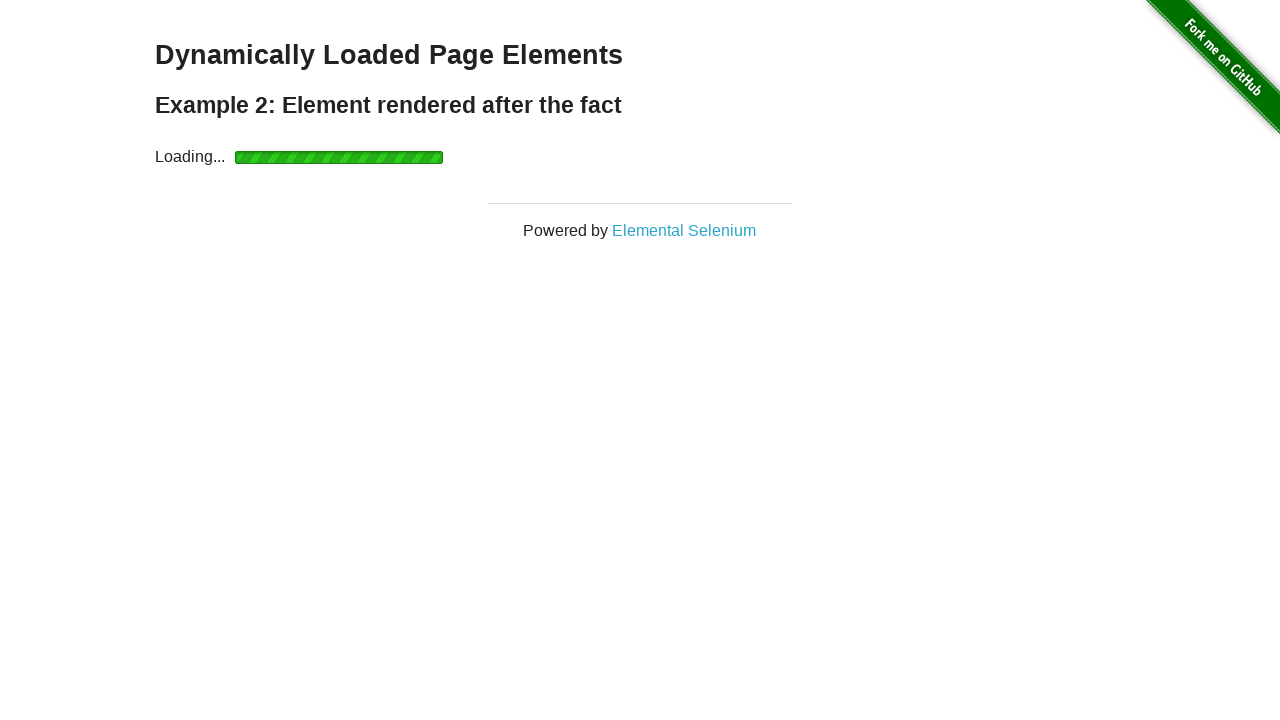

Loading icon has disappeared, dynamic loading completed
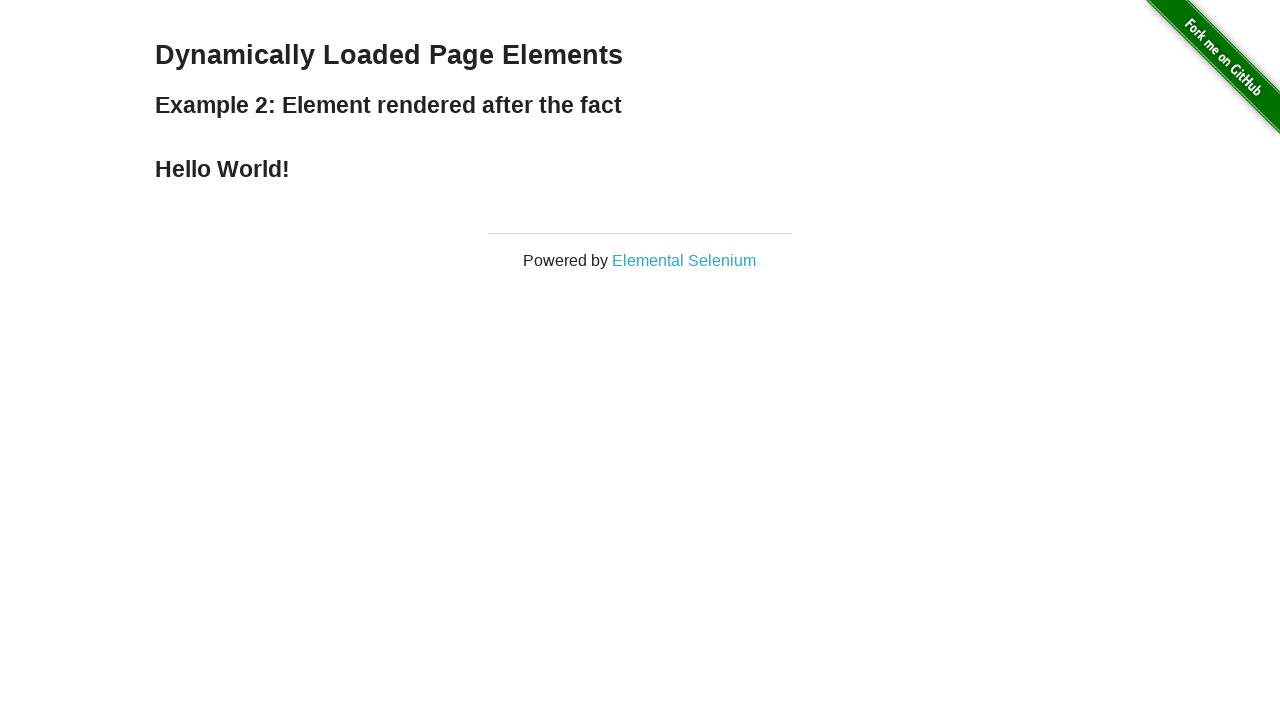

Hello World text is now visible after dynamic loading
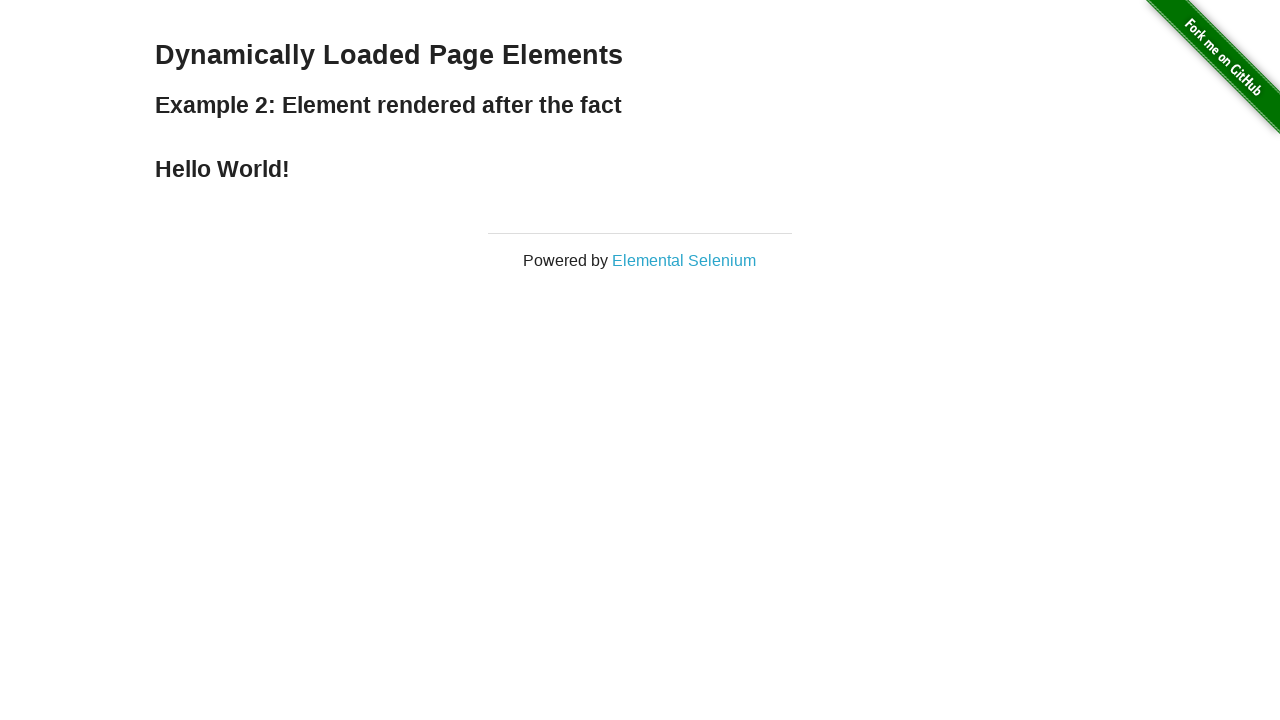

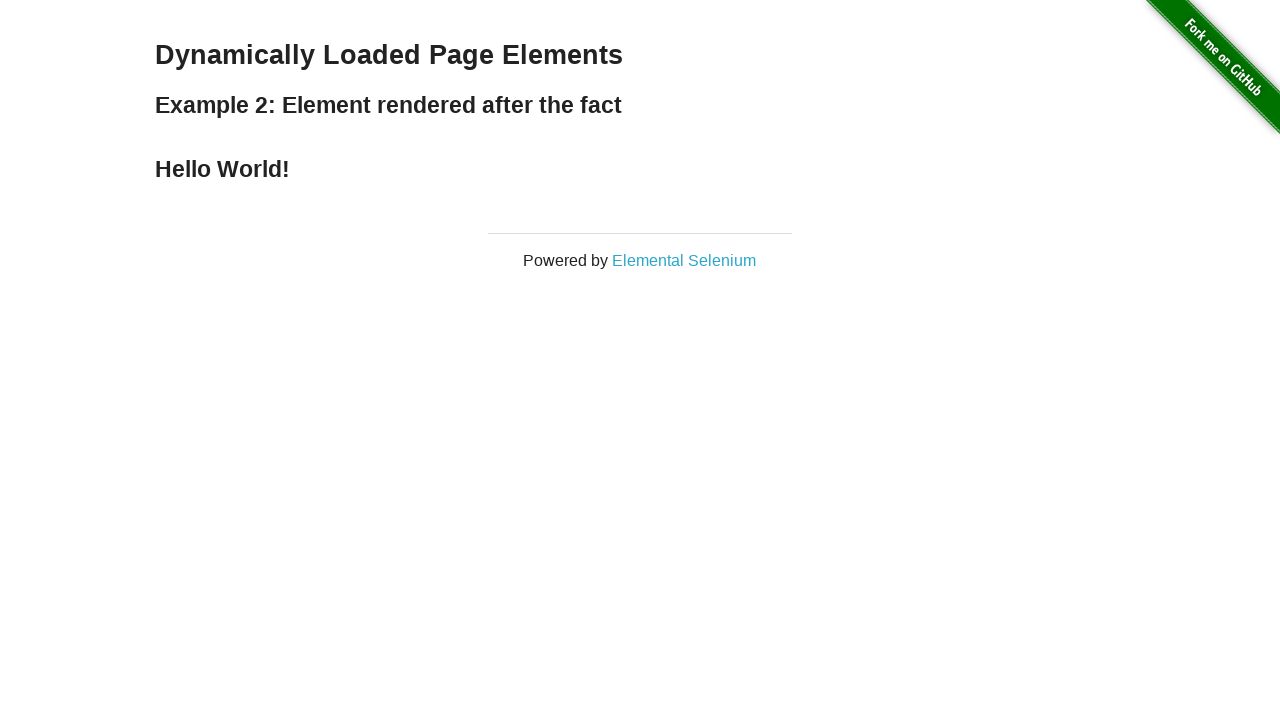